Tests handling of a simple JavaScript alert by clicking a button that triggers the alert and then accepting it

Starting URL: https://omayo.blogspot.com/

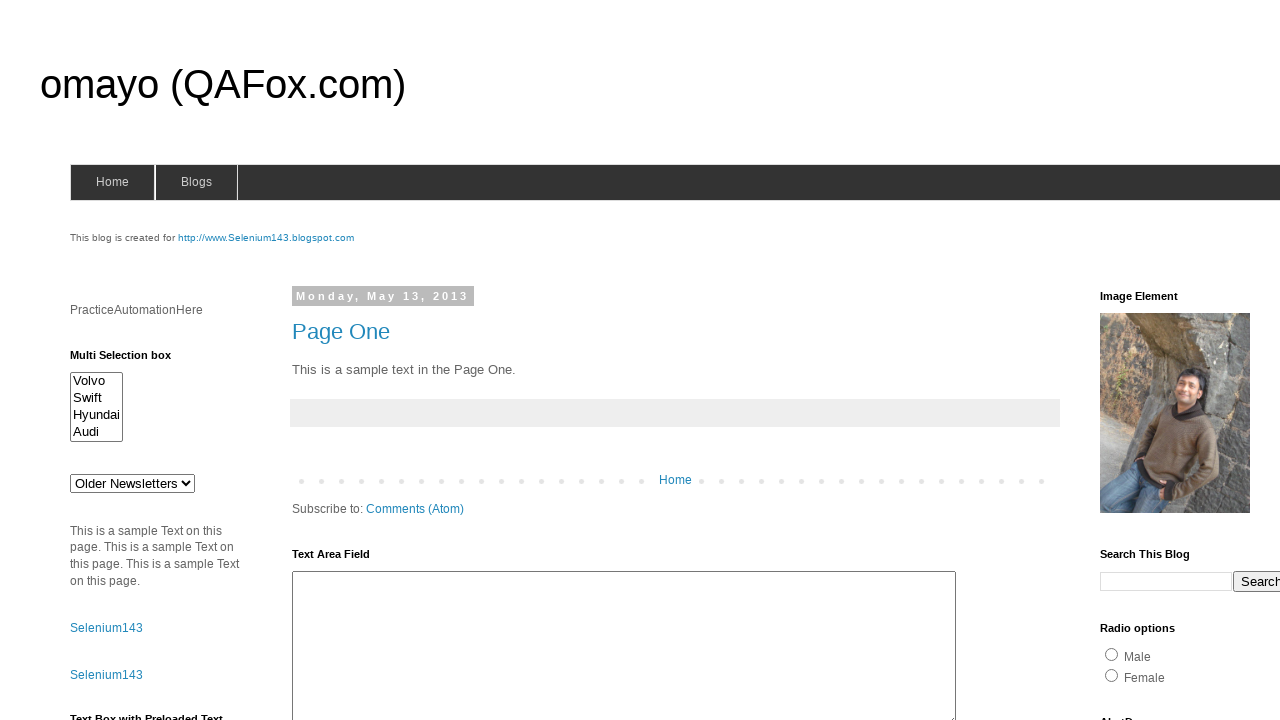

Set up dialog handler to accept alerts
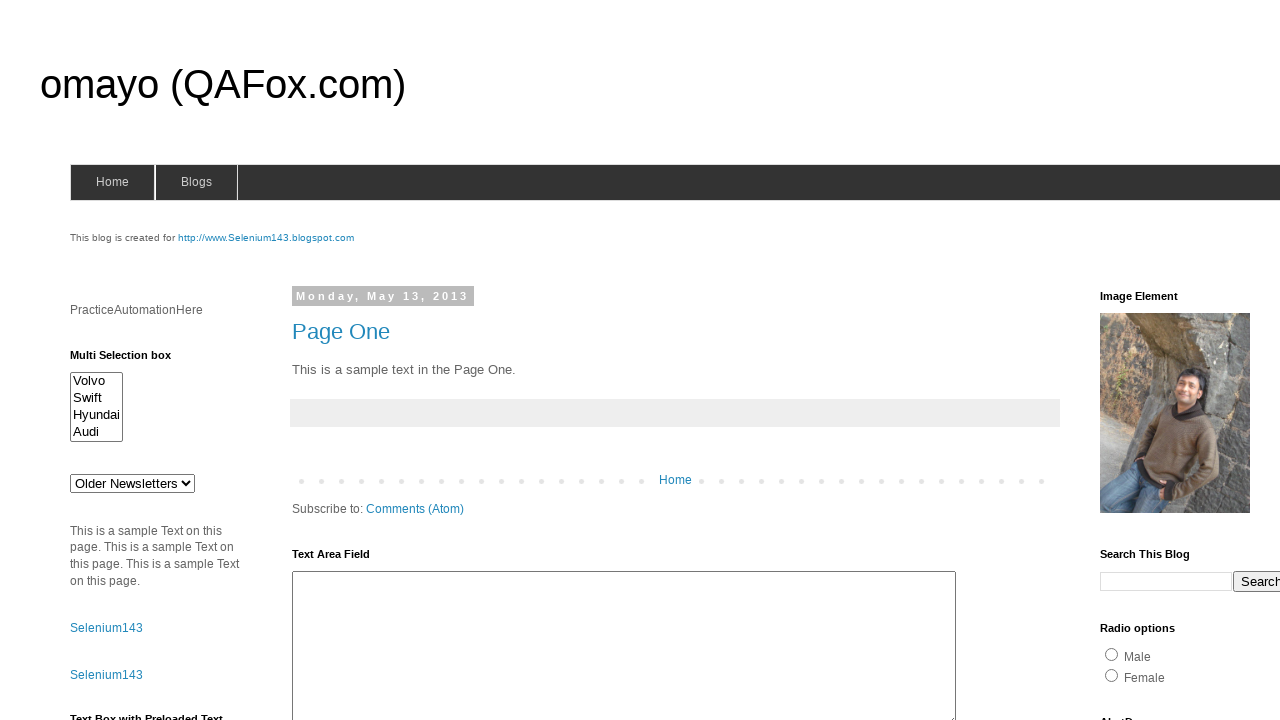

Clicked button to trigger JavaScript alert at (1154, 361) on #alert1
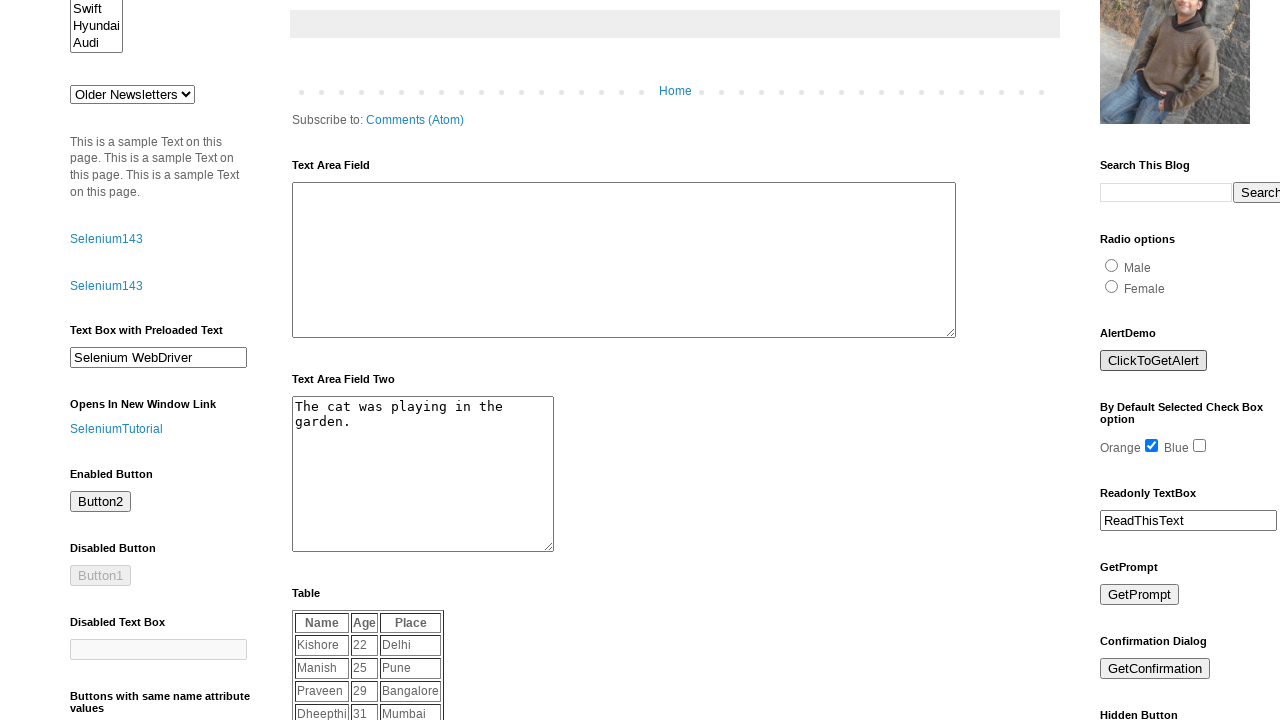

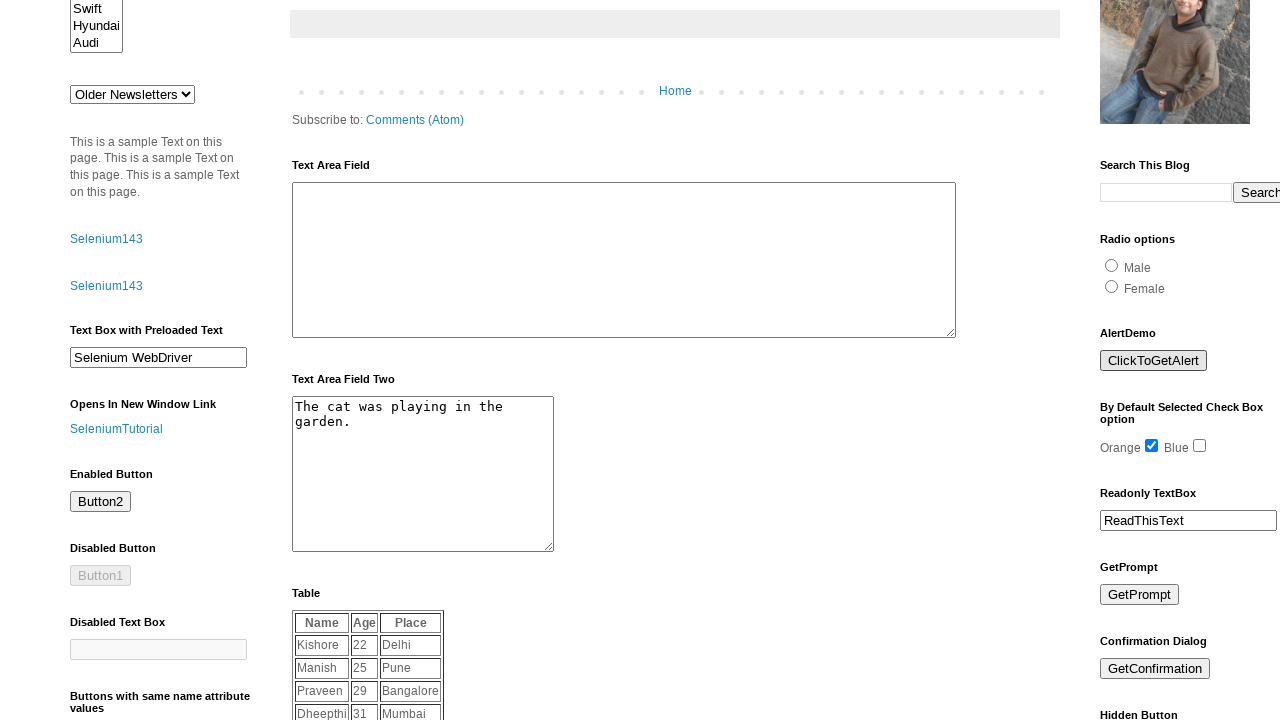